Tests a registration form by filling in first name, last name, and email fields, then clicking the submit button to verify form submission works correctly.

Starting URL: http://suninjuly.github.io/registration1.html

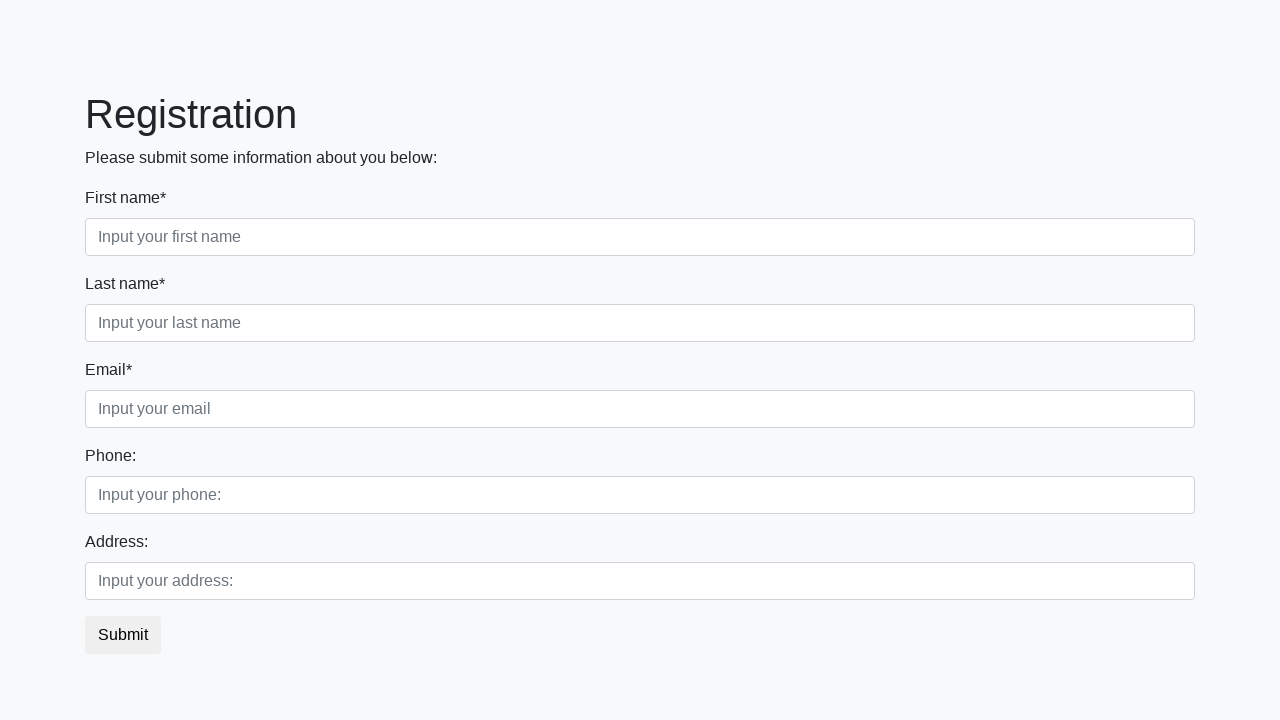

Filled first name field with 'Иван' on input
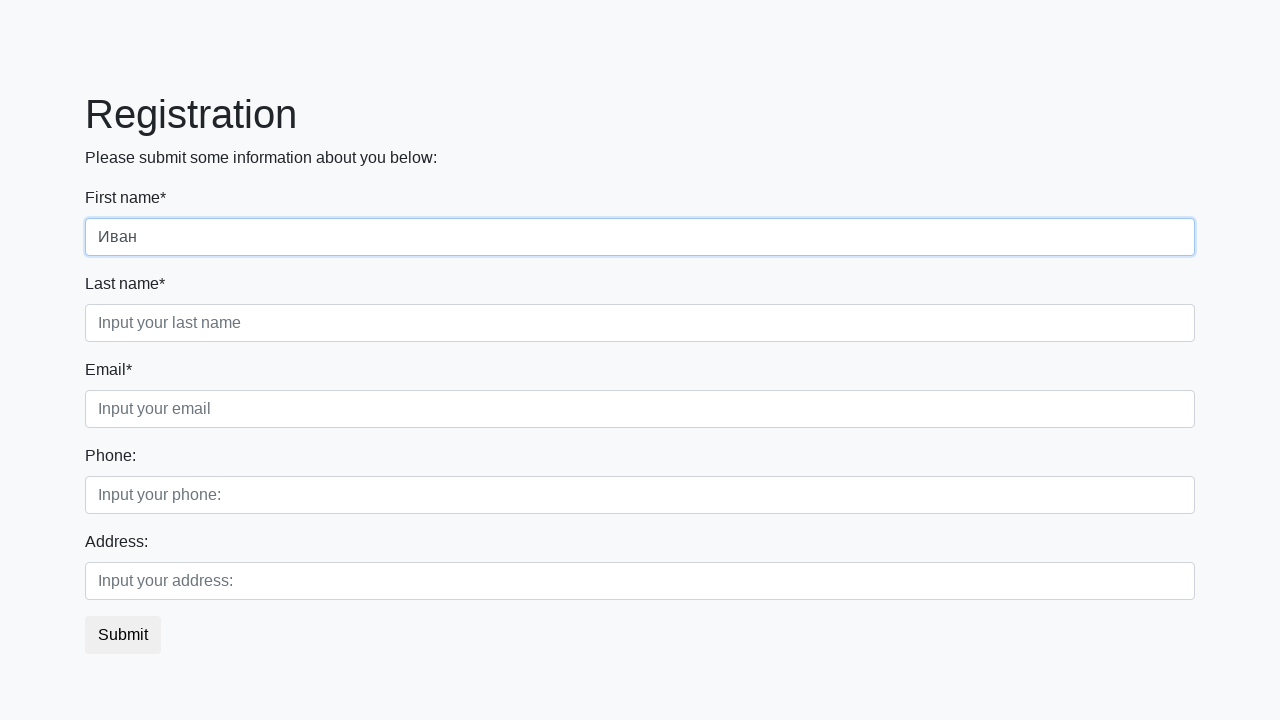

Filled last name field with 'Иванов' on body > div > form > div.first_block > div.form-group.second_class > input
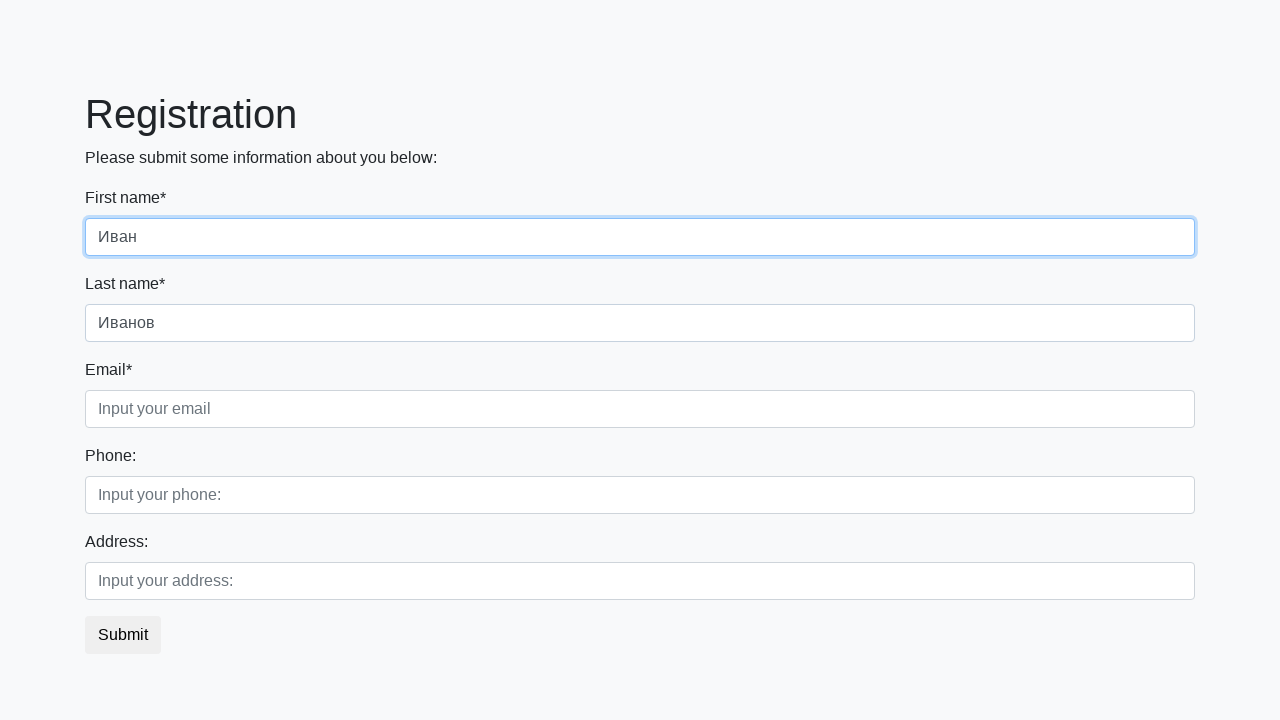

Filled email field with 'ivan@ya.ru' on body > div > form > div.first_block > div.form-group.third_class > input
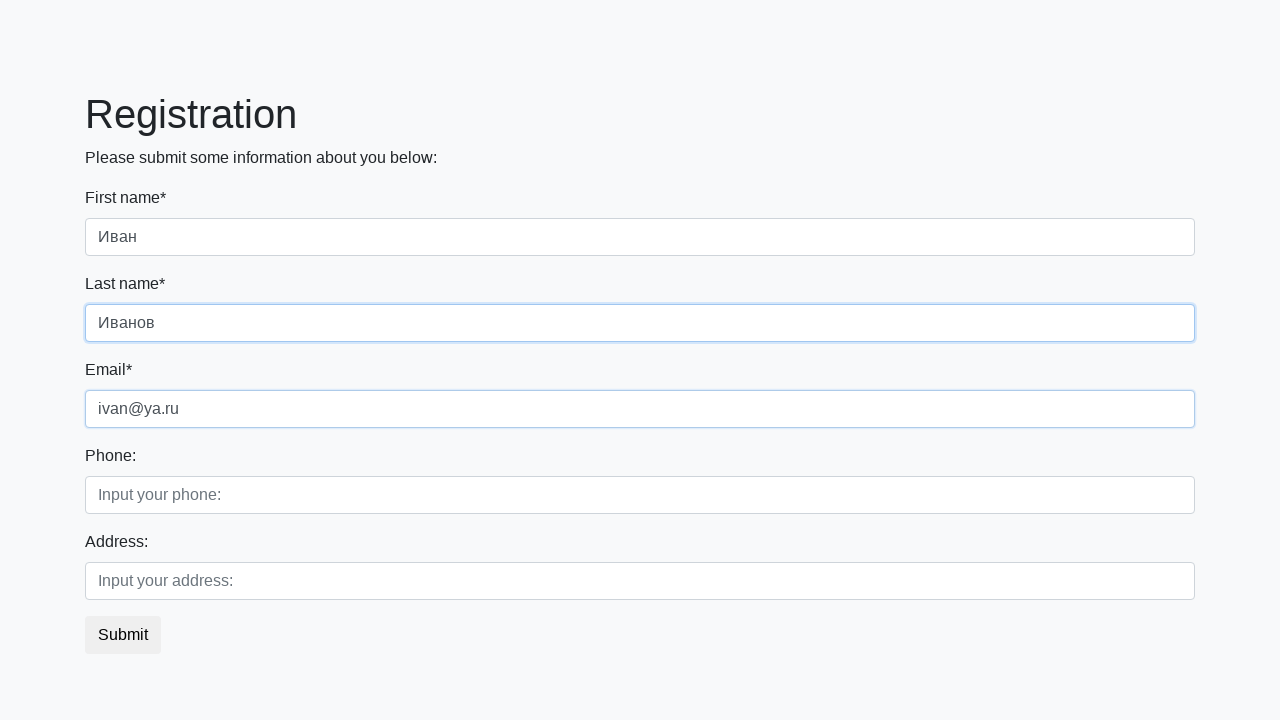

Clicked submit button to submit registration form at (123, 635) on .btn
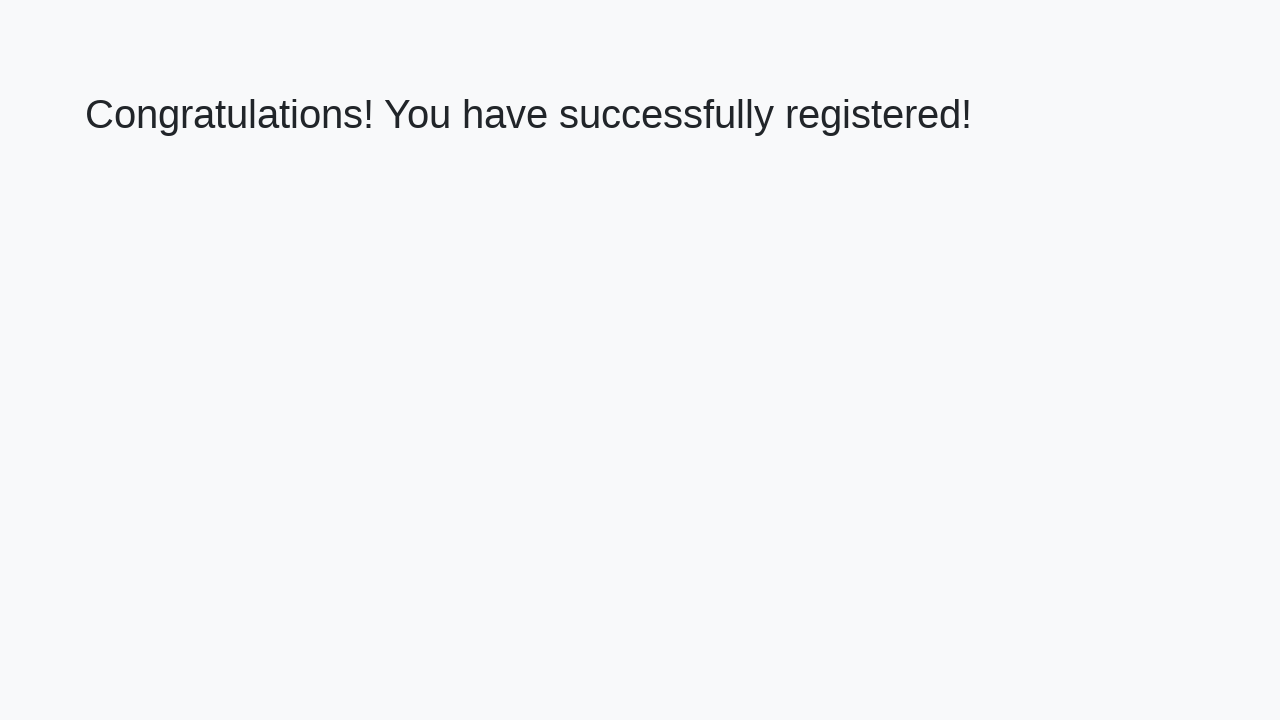

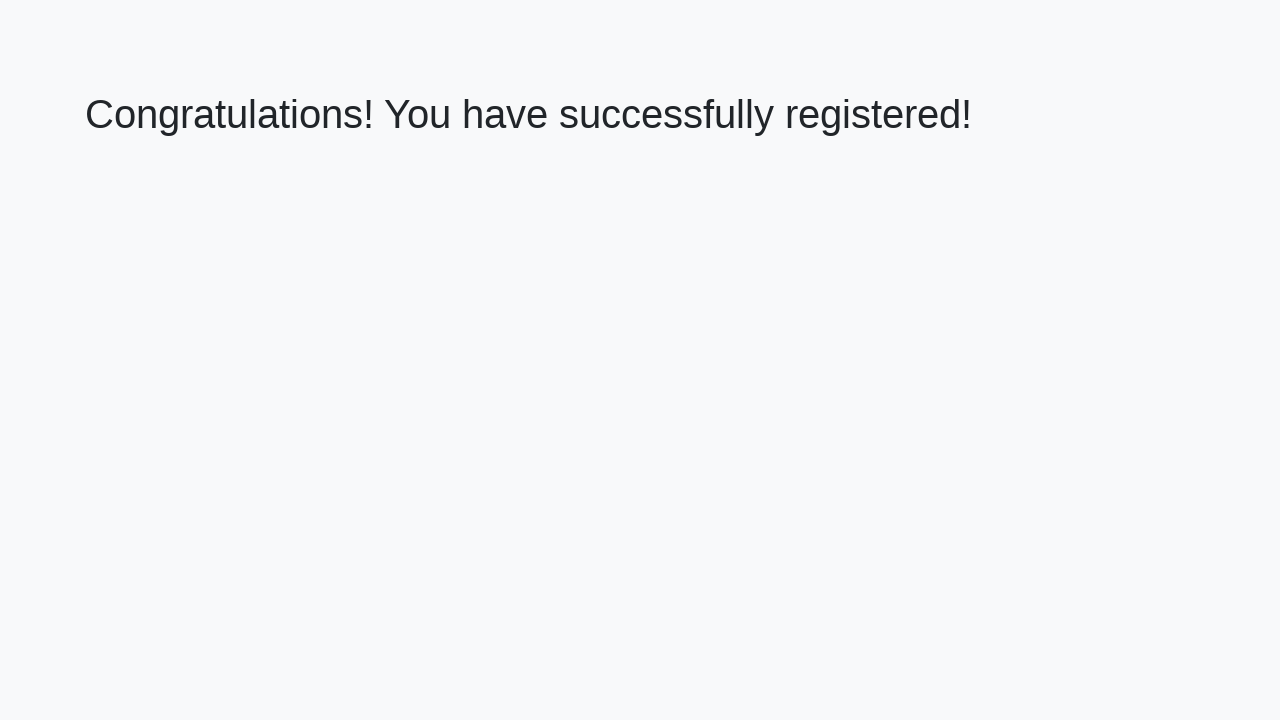